Tests hover functionality by hovering over the first avatar image and verifying that additional user information (caption) becomes visible.

Starting URL: http://the-internet.herokuapp.com/hovers

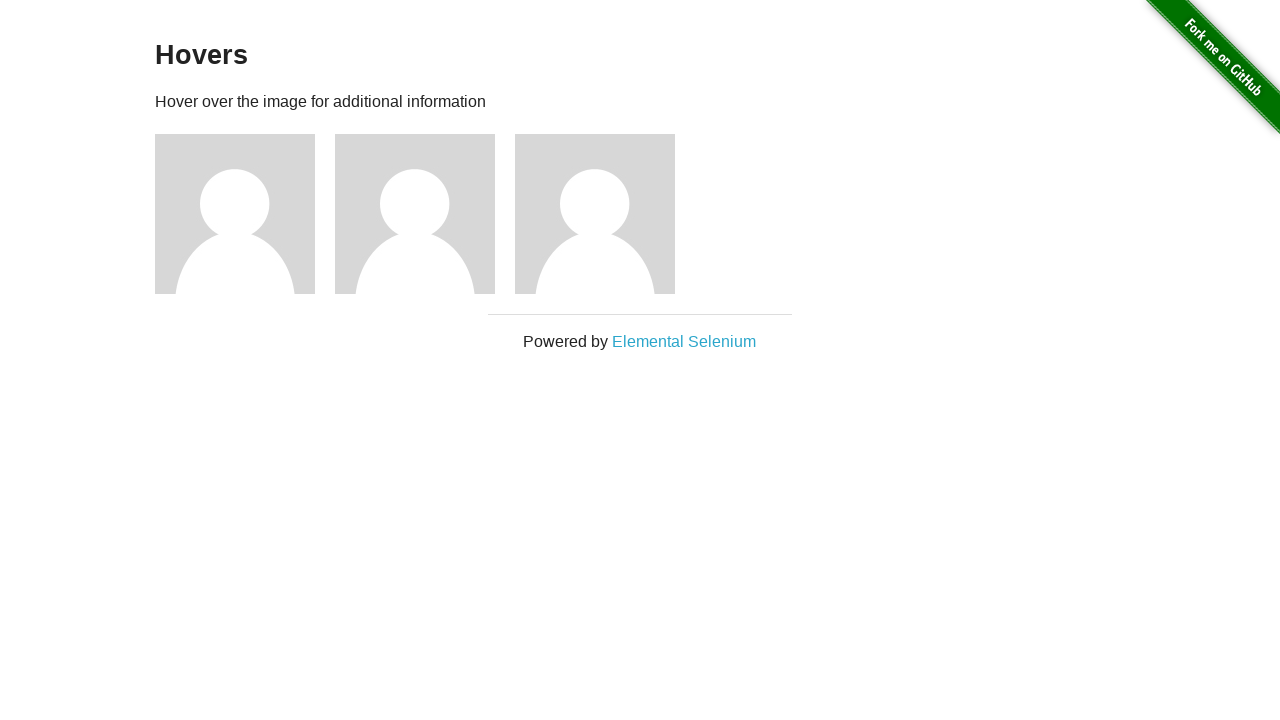

Hovered over the first avatar image at (245, 214) on .figure >> nth=0
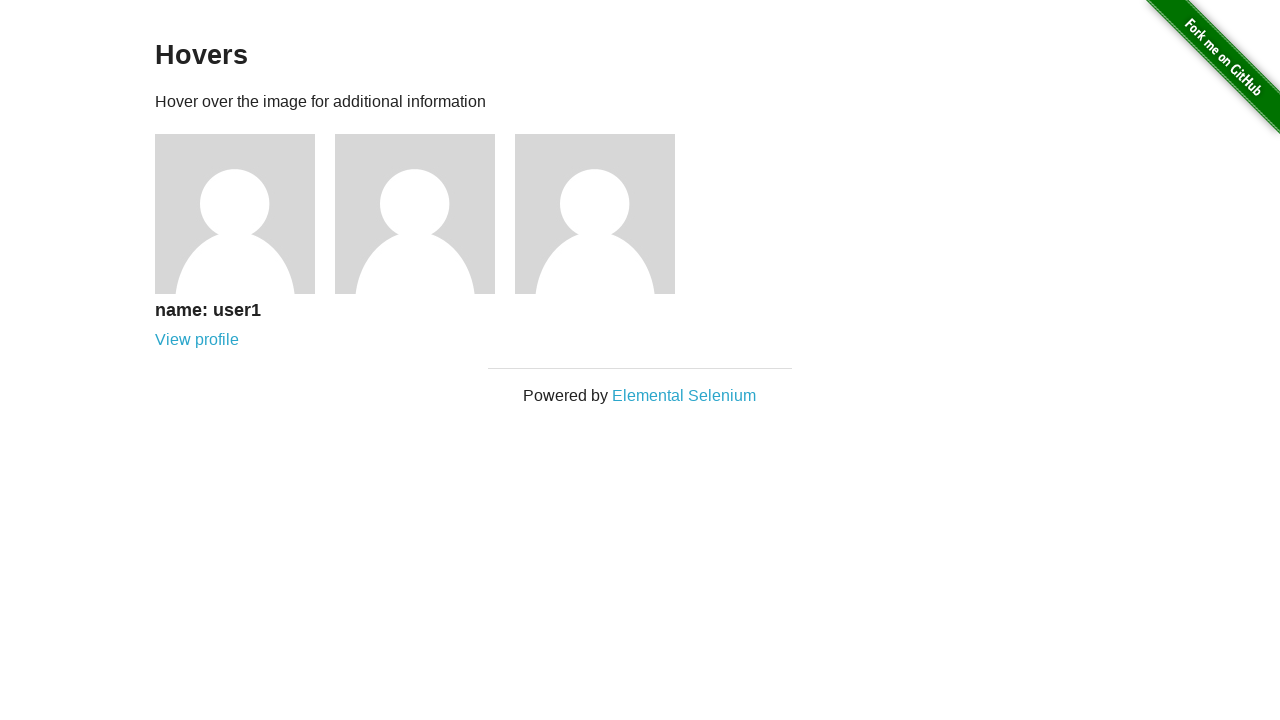

Verified that user information caption is visible after hover
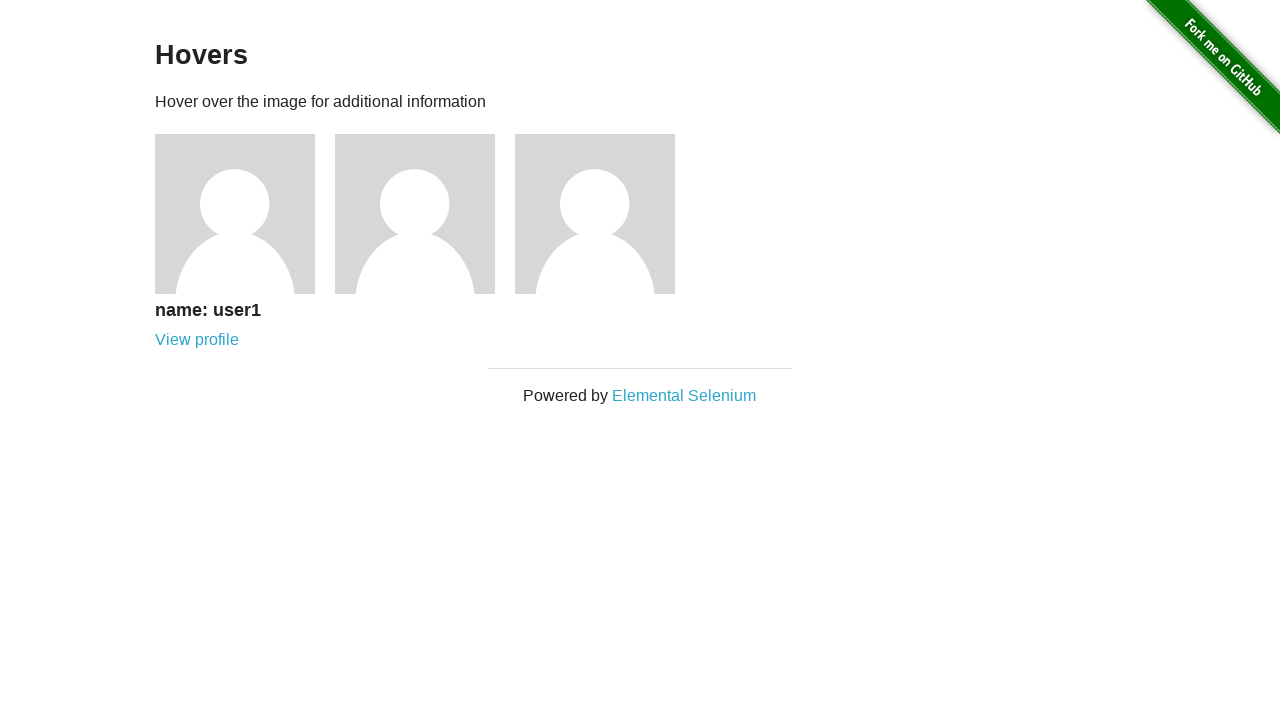

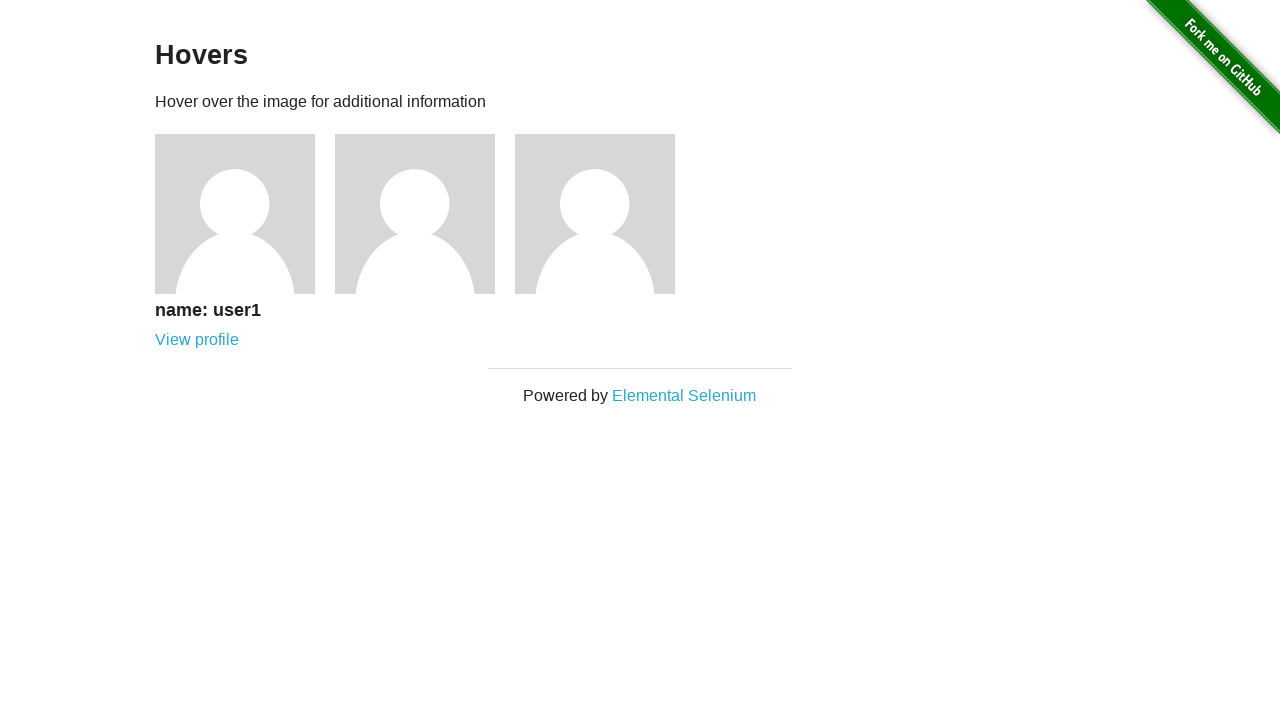